Tests dynamic controls by clicking the remove button to hide a checkbox, verifying the "It's gone!" message, then clicking add to restore it and verifying "It's back!" message

Starting URL: https://the-internet.herokuapp.com/dynamic_controls

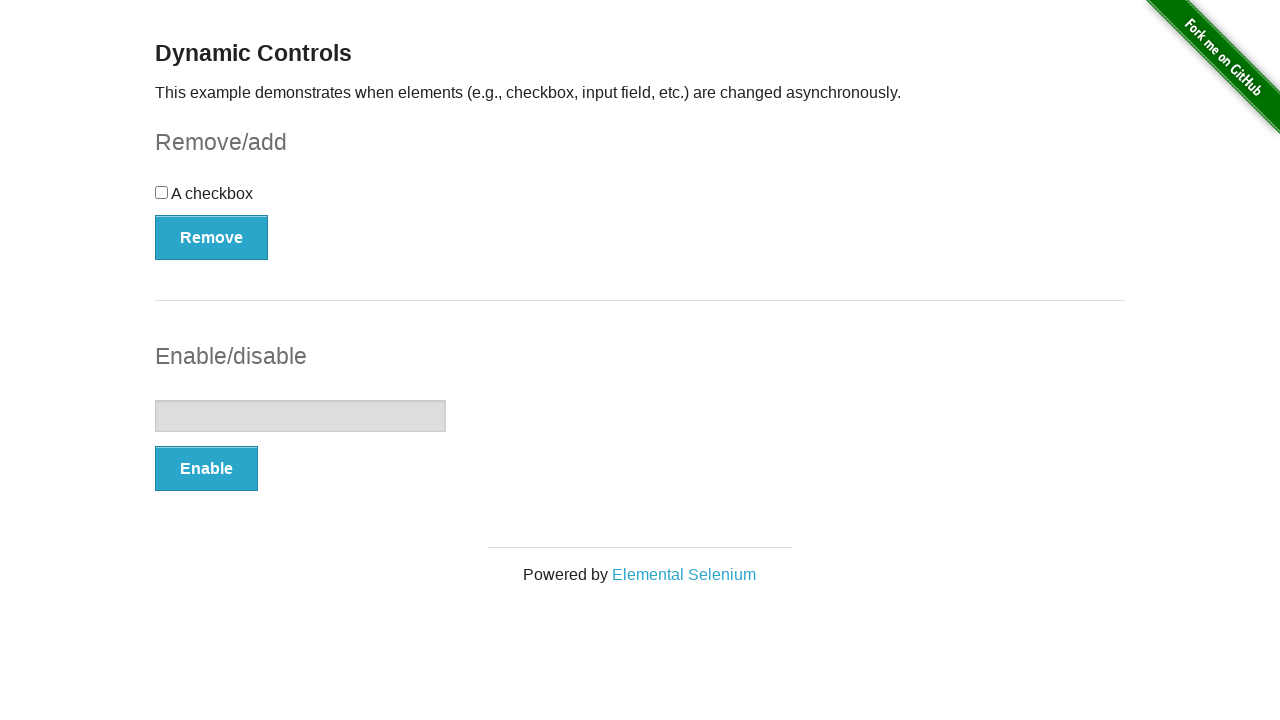

Clicked the Remove button to hide the checkbox at (212, 237) on button:has-text('Remove')
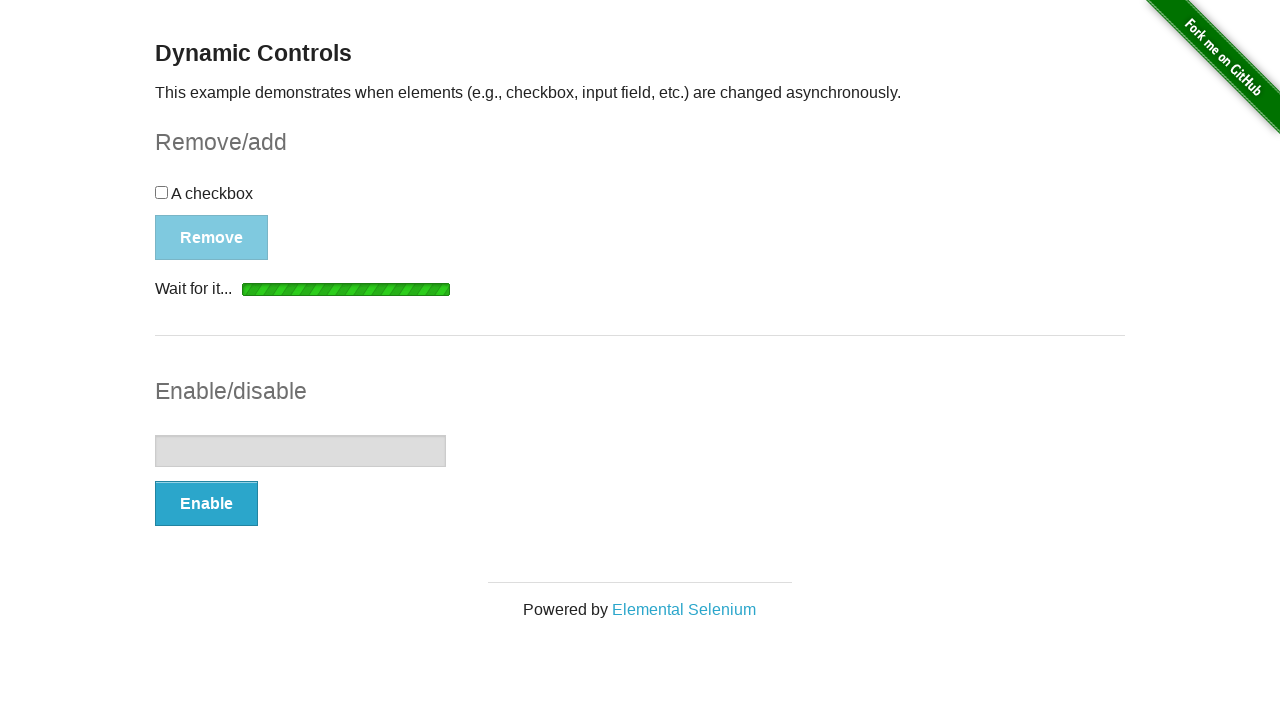

Verified 'It's gone!' message is displayed after removing checkbox
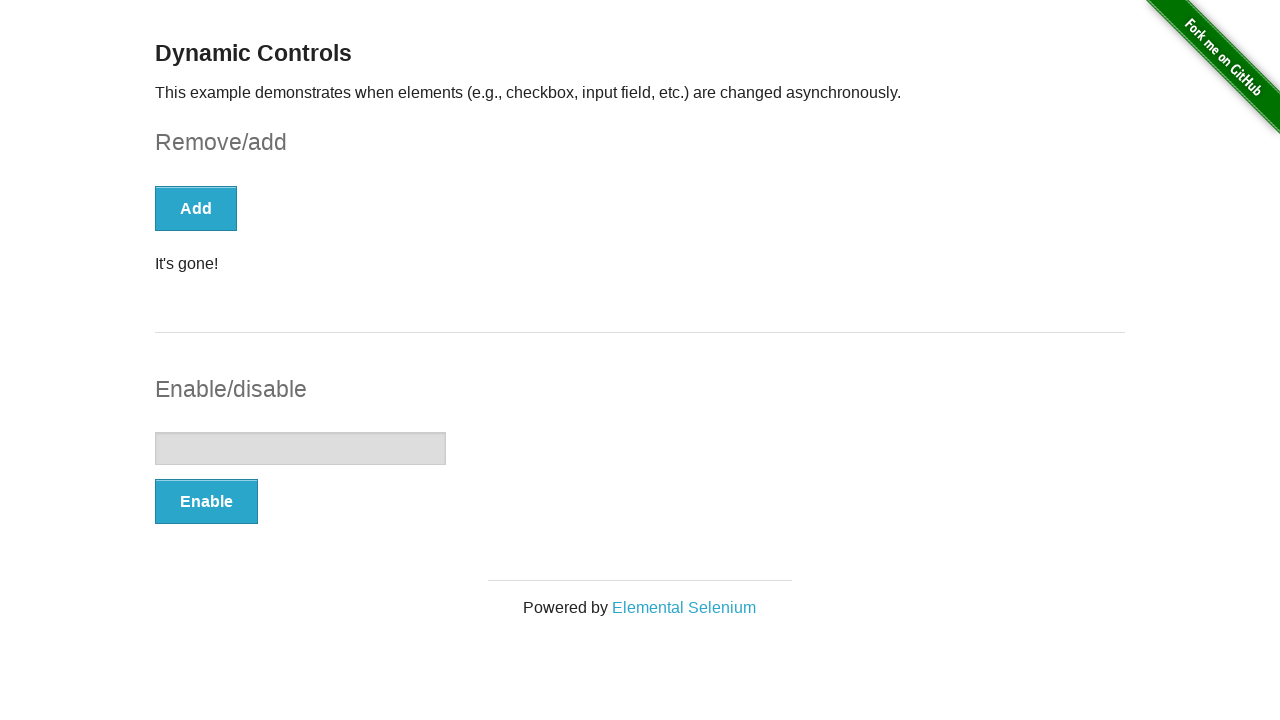

Clicked the Add button to restore the checkbox at (196, 208) on button:has-text('Add')
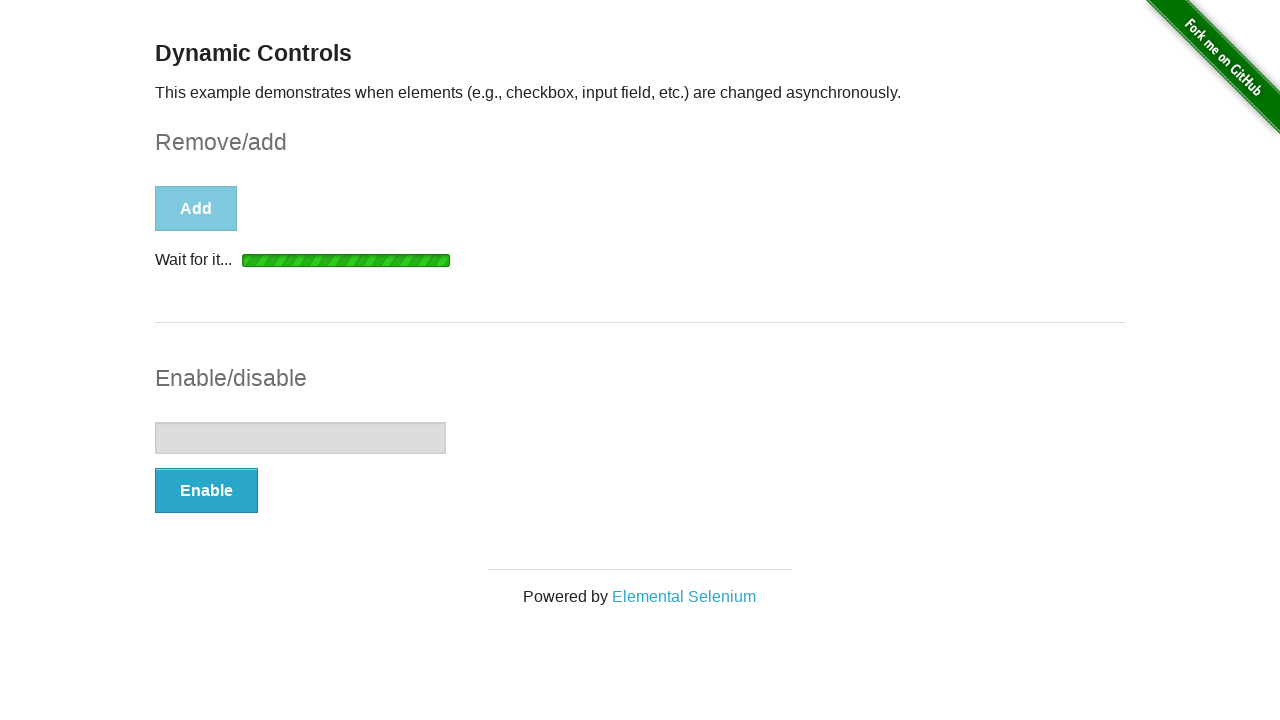

Verified 'It's back!' message is displayed after adding checkbox
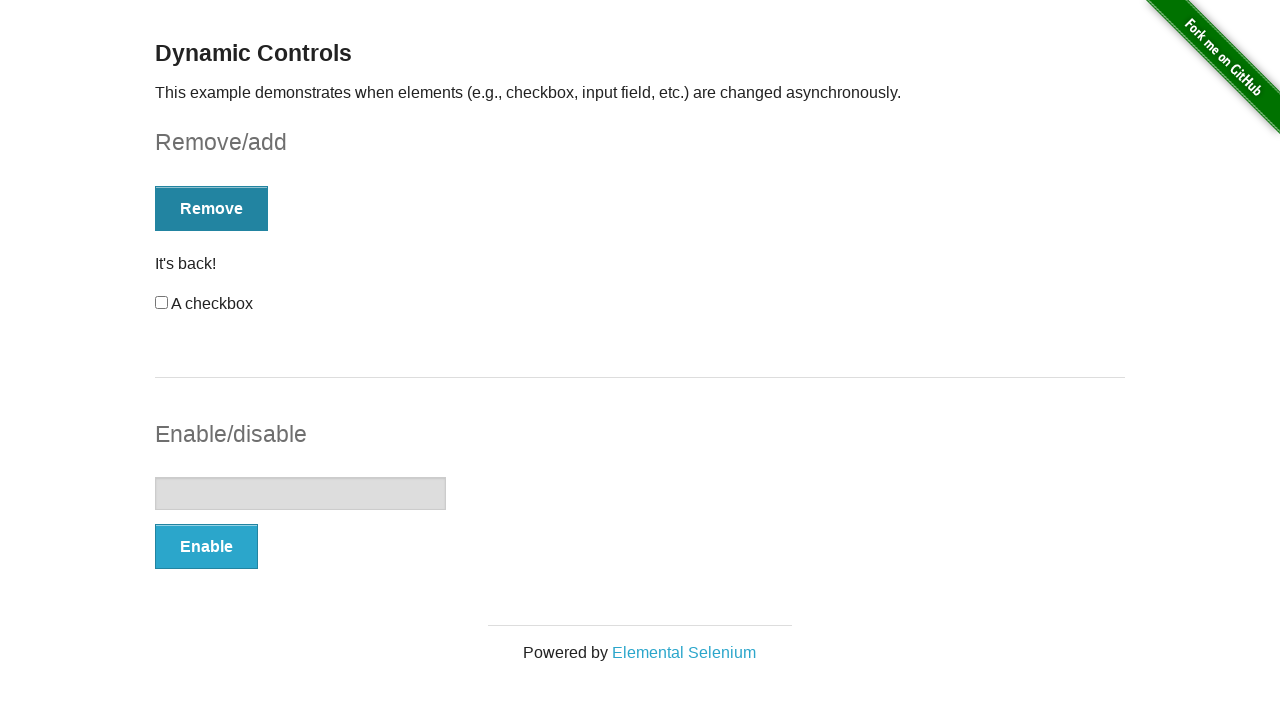

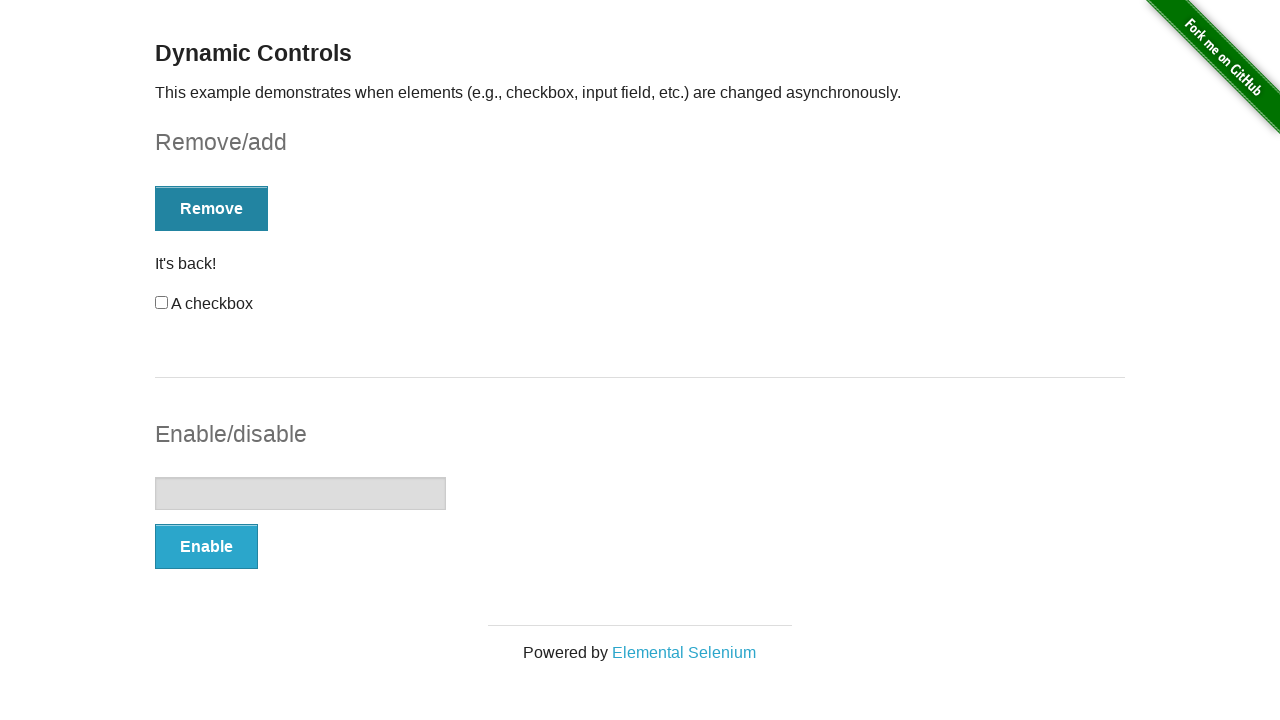